Tests hover interaction by hovering over a Contribute link and clicking on the CLA submenu item that appears

Starting URL: https://api.jquery.com/dblclick/

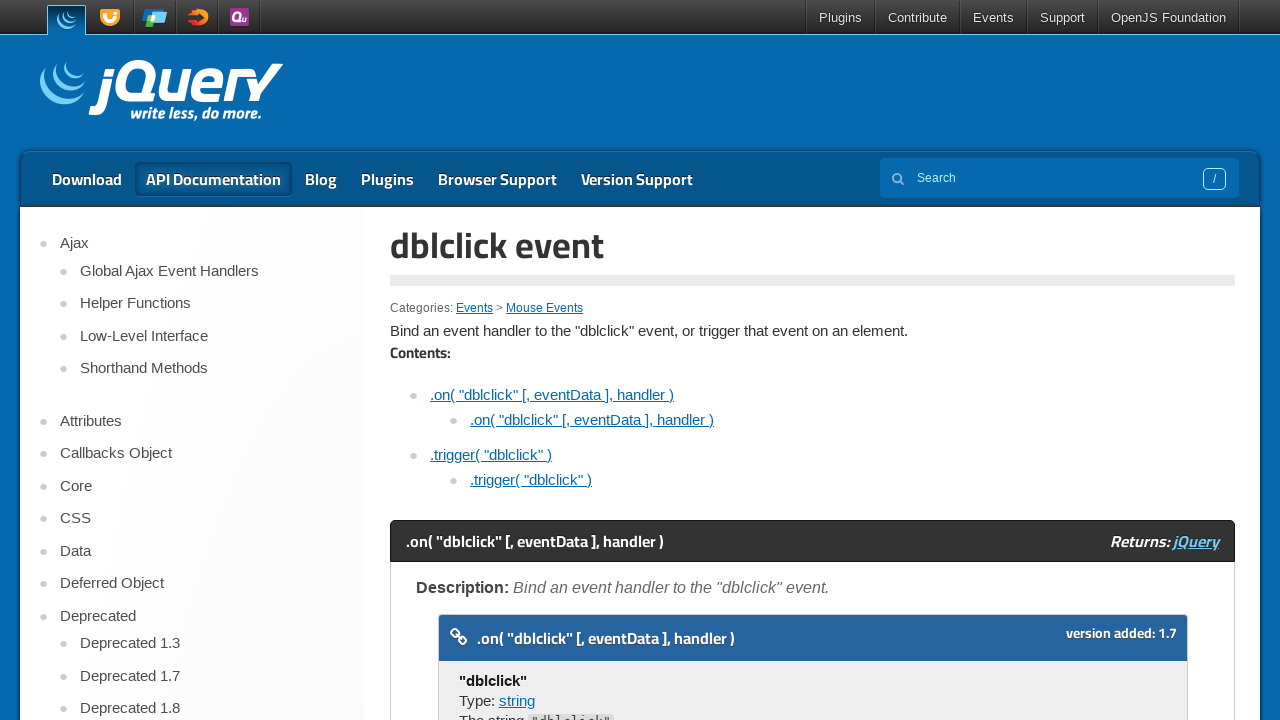

Navigated to jQuery dblclick API documentation page
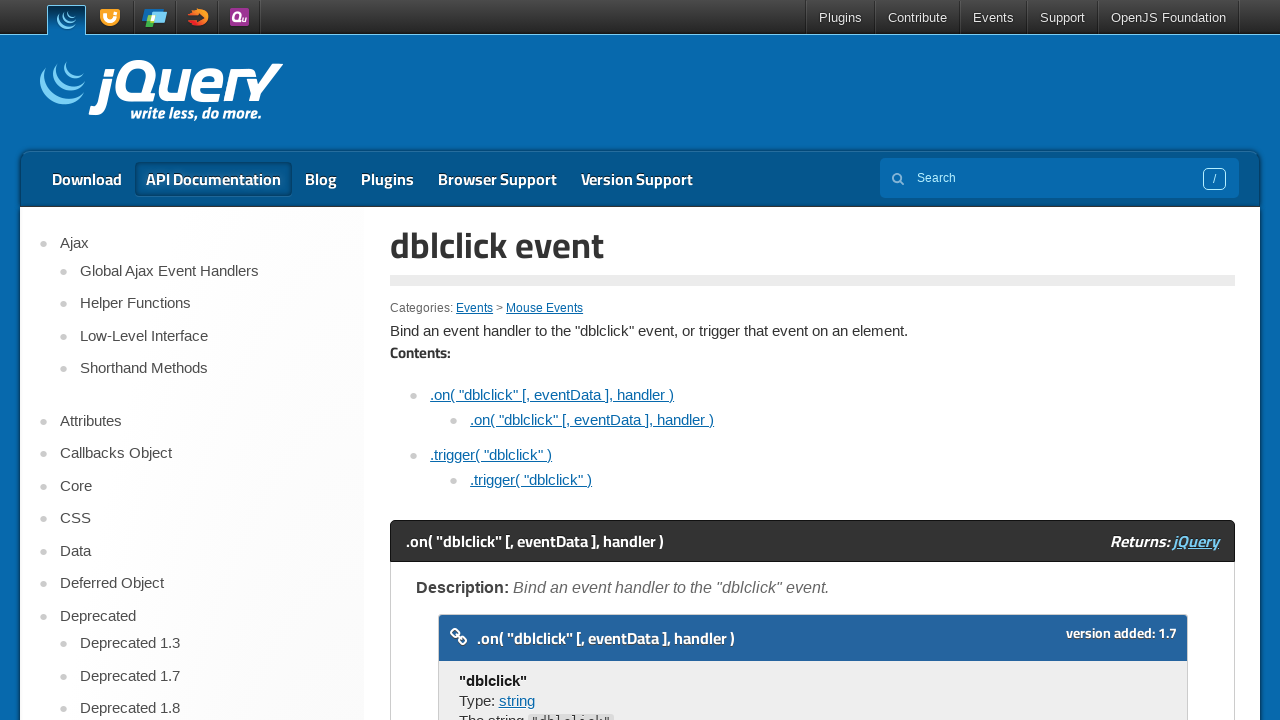

Hovered over Contribute link to reveal submenu at (918, 18) on a:text('Contribute')
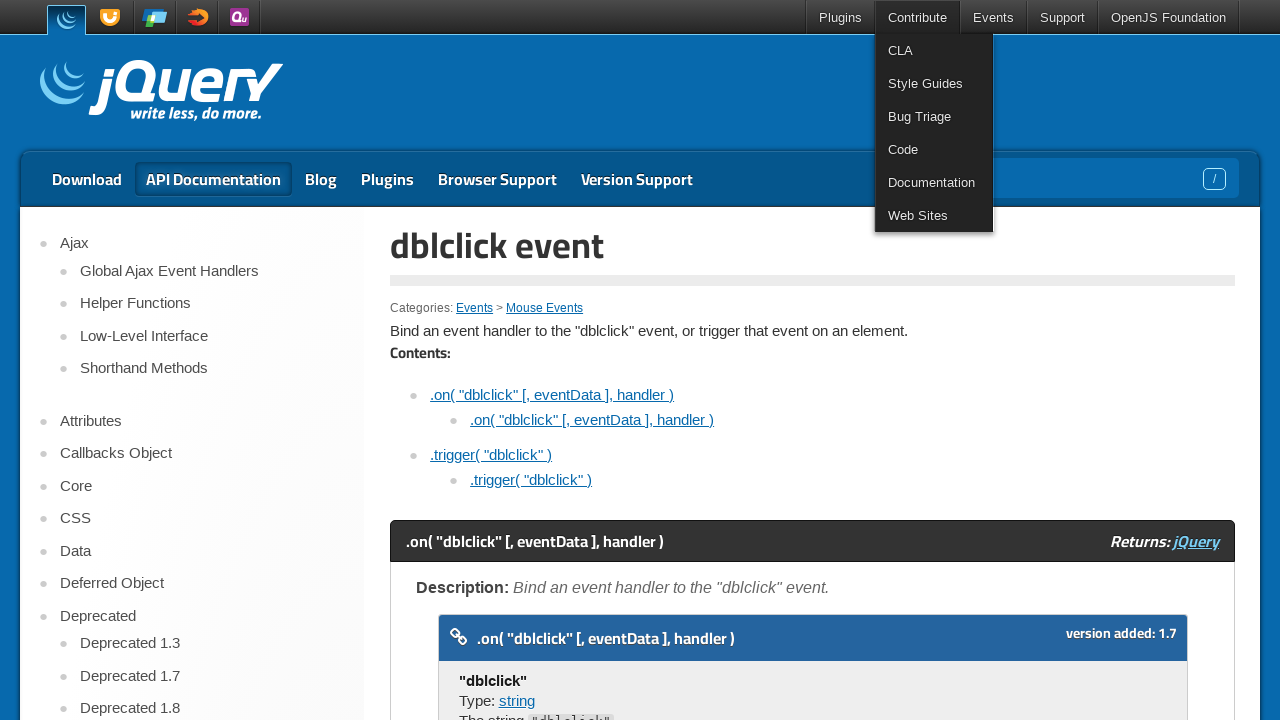

Clicked on CLA submenu item at (934, 50) on a:text('CLA')
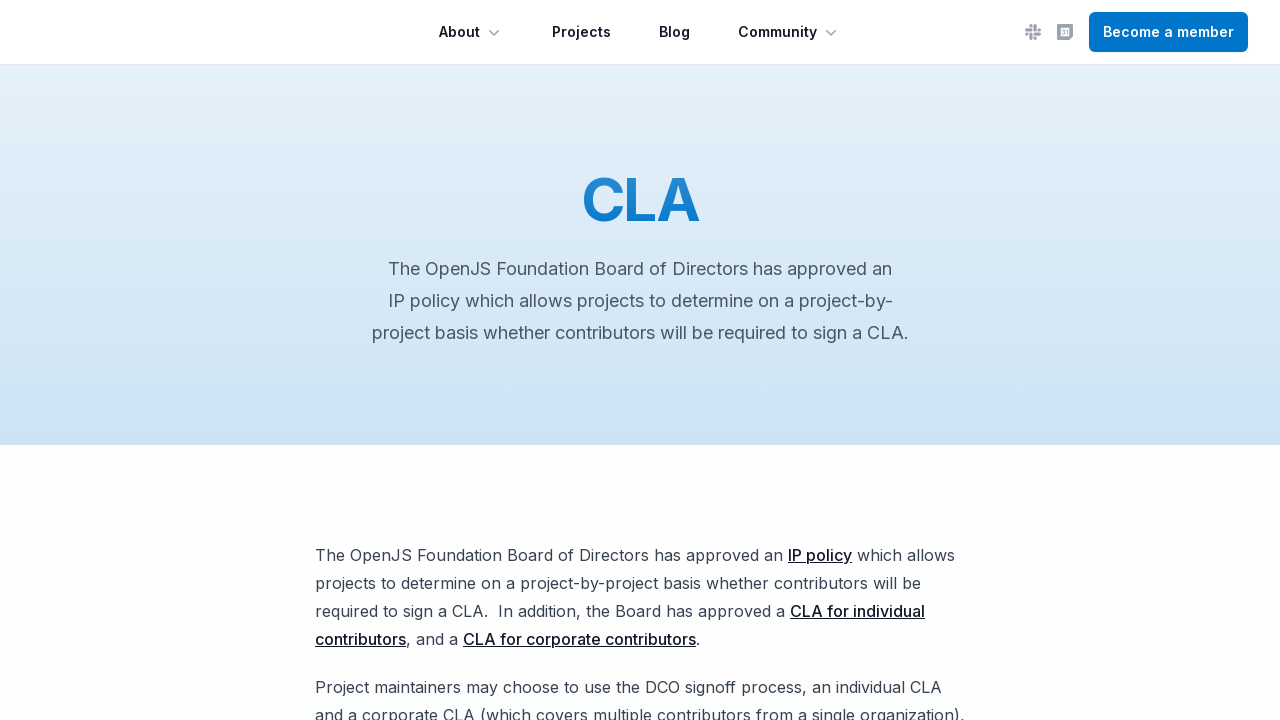

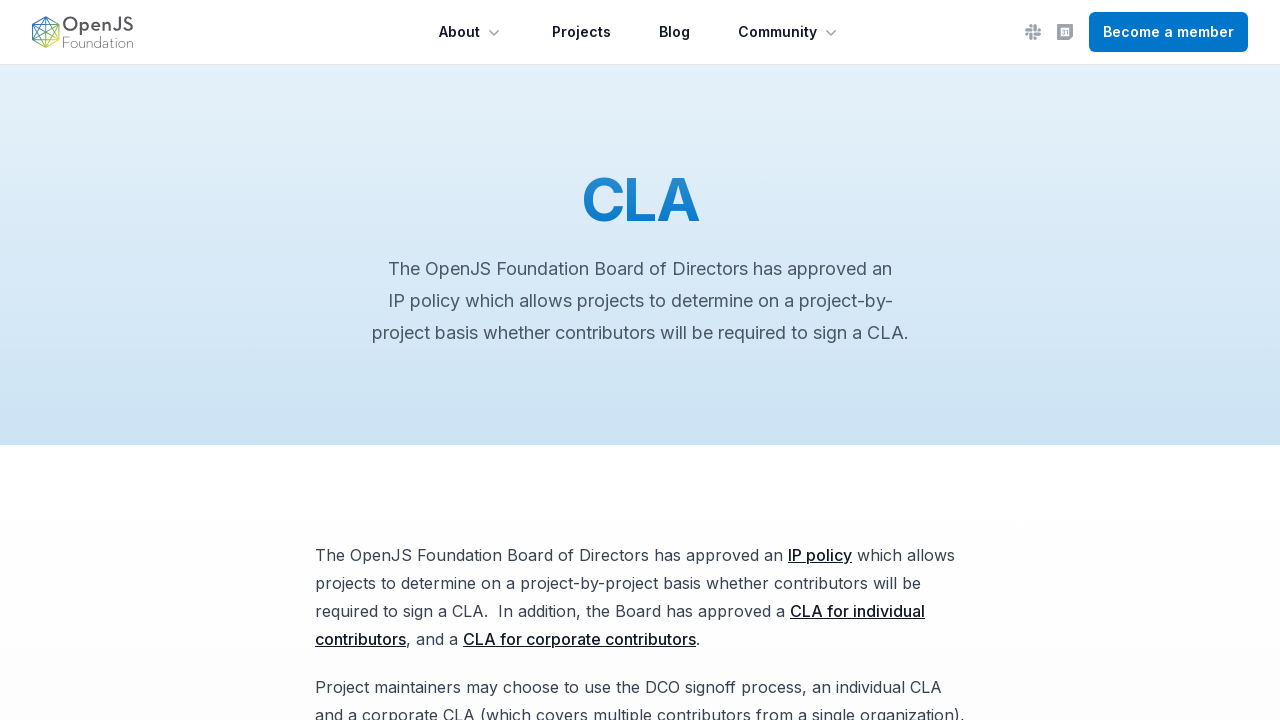